Tests drag and drop functionality by dragging a draggable element onto a droppable target

Starting URL: https://testautomationpractice.blogspot.com/

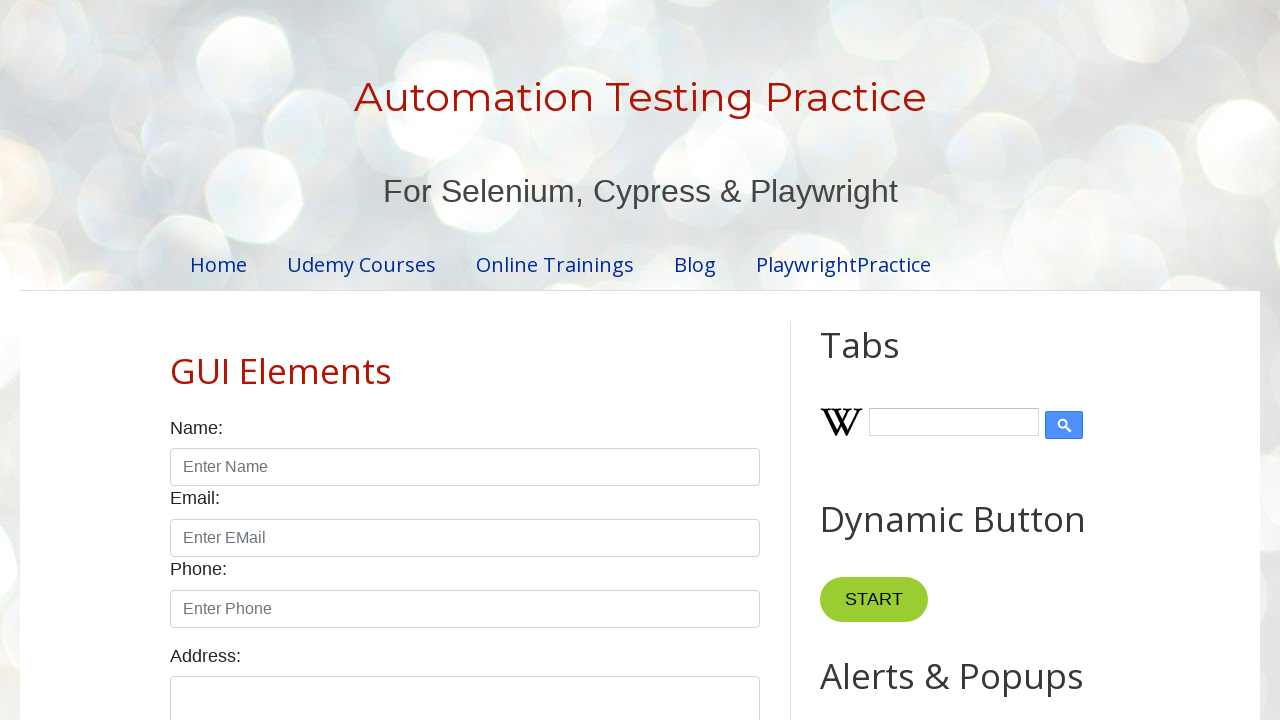

Navigated to test automation practice website
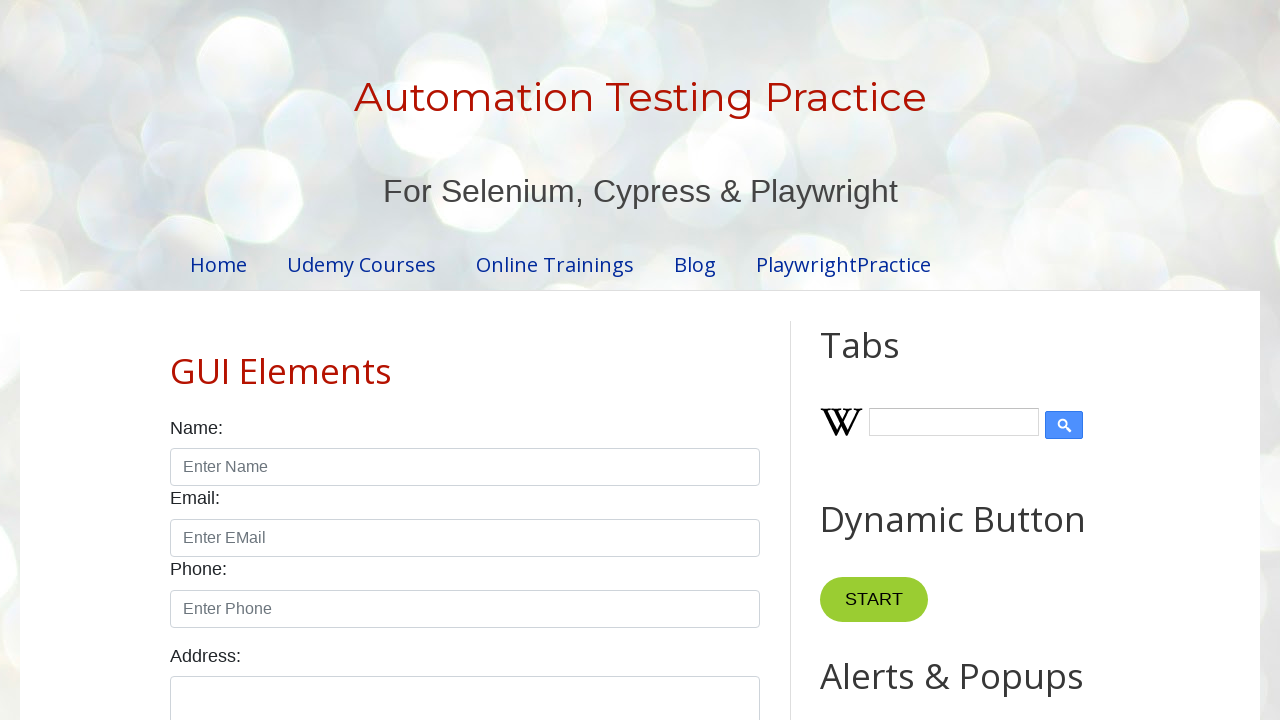

Located the draggable element
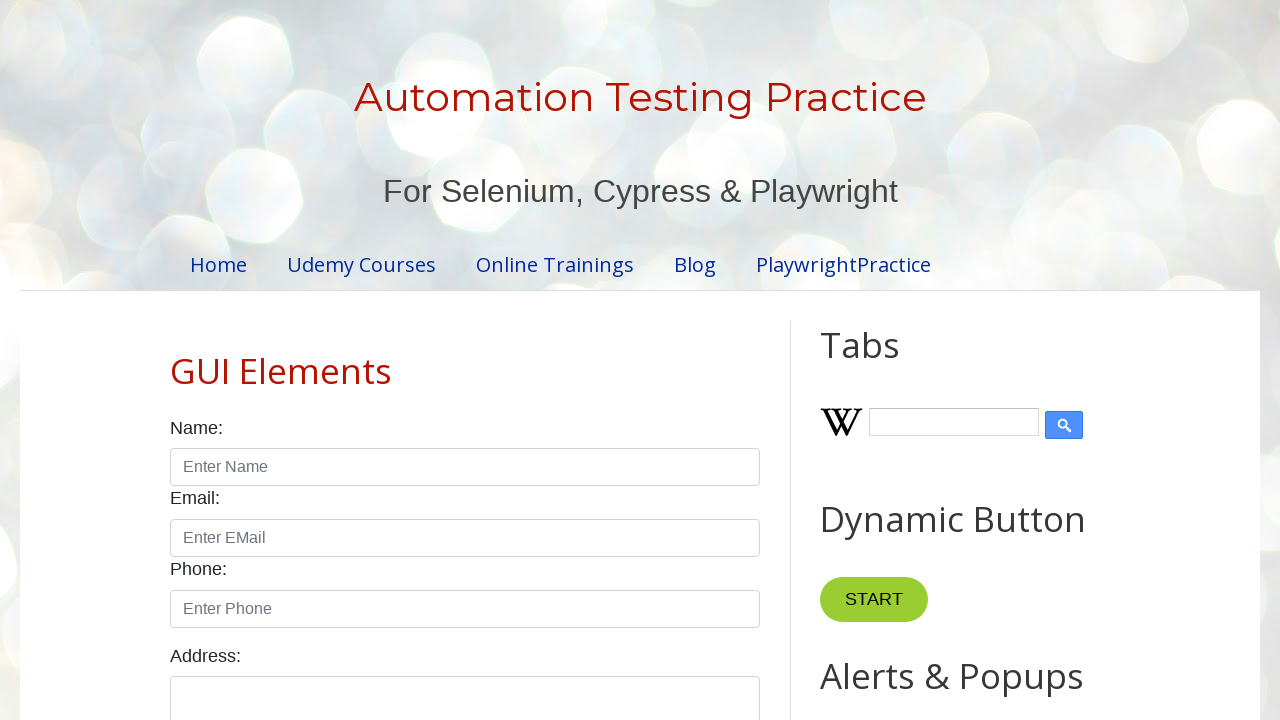

Located the droppable target element
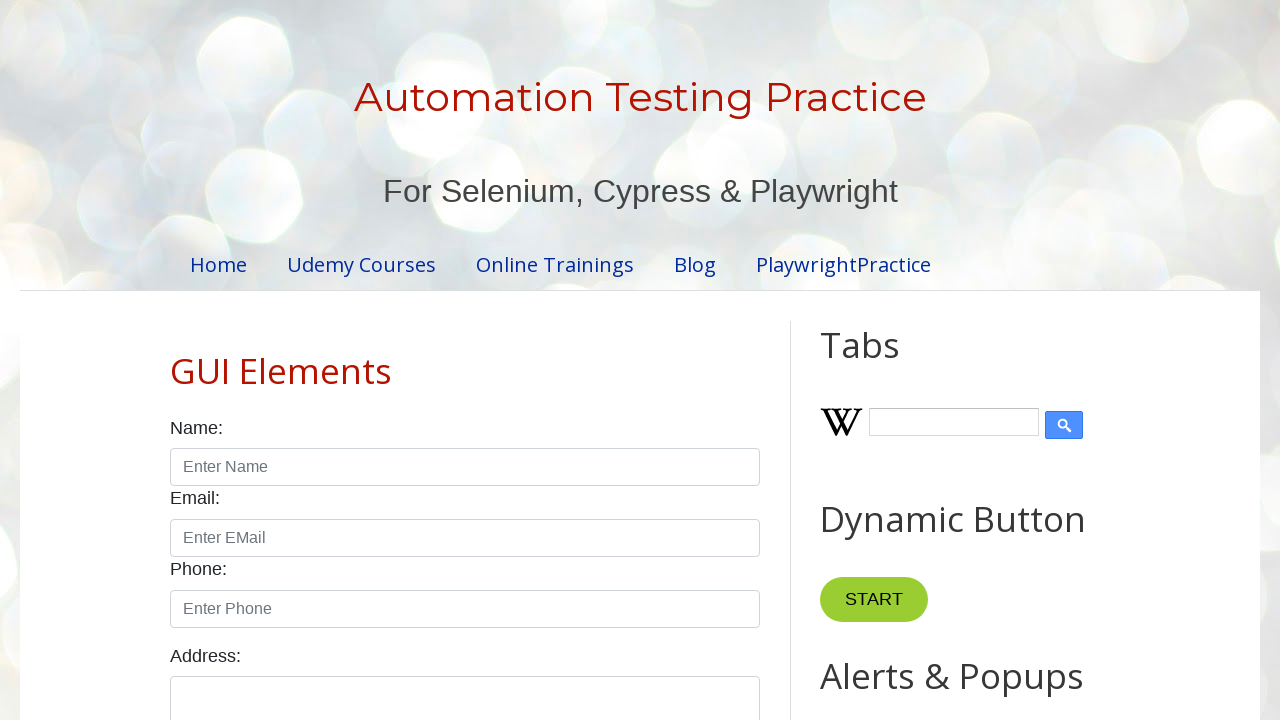

Dragged the draggable element onto the droppable target at (1015, 386)
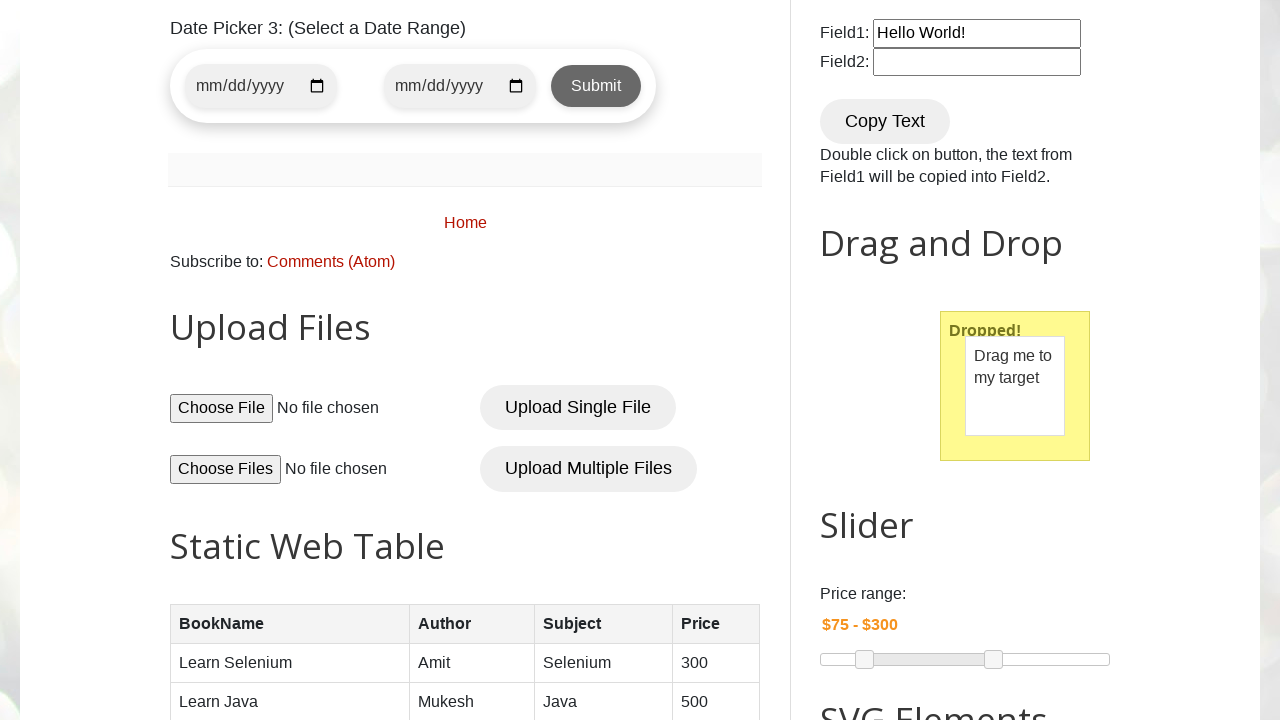

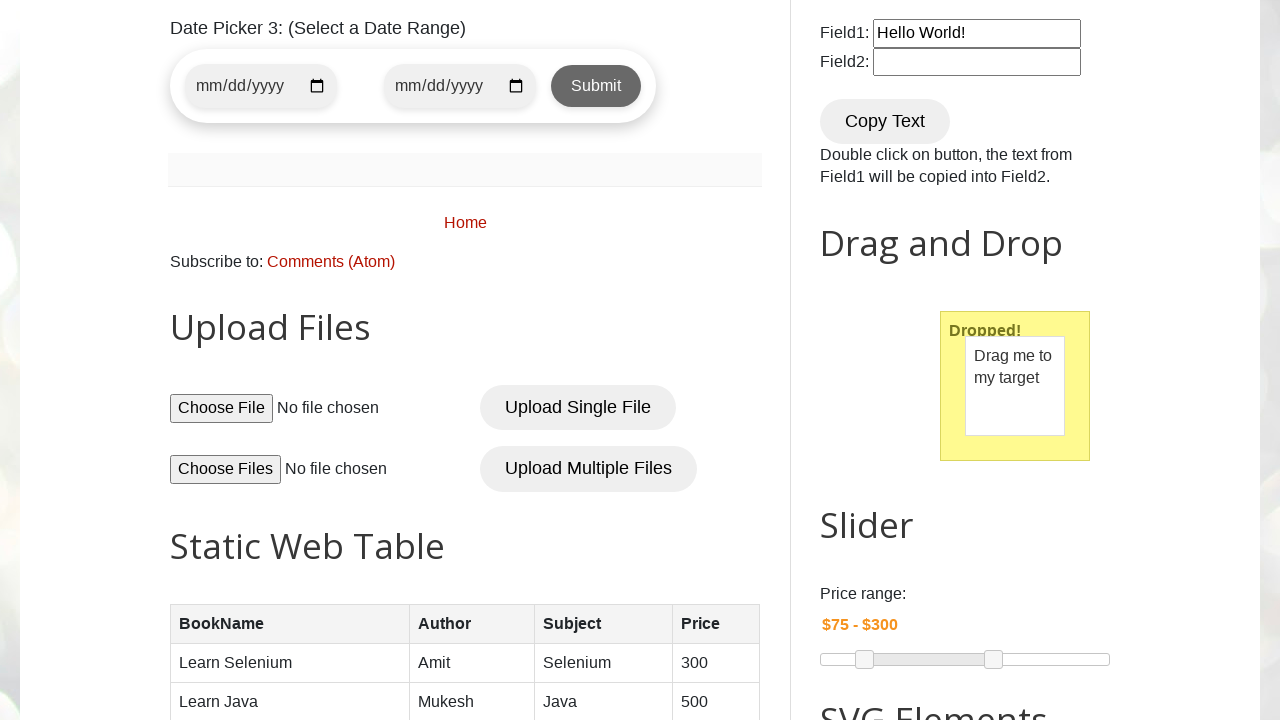